Closes the newly opened window and verifies content in the original window

Starting URL: http://the-internet.herokuapp.com/windows

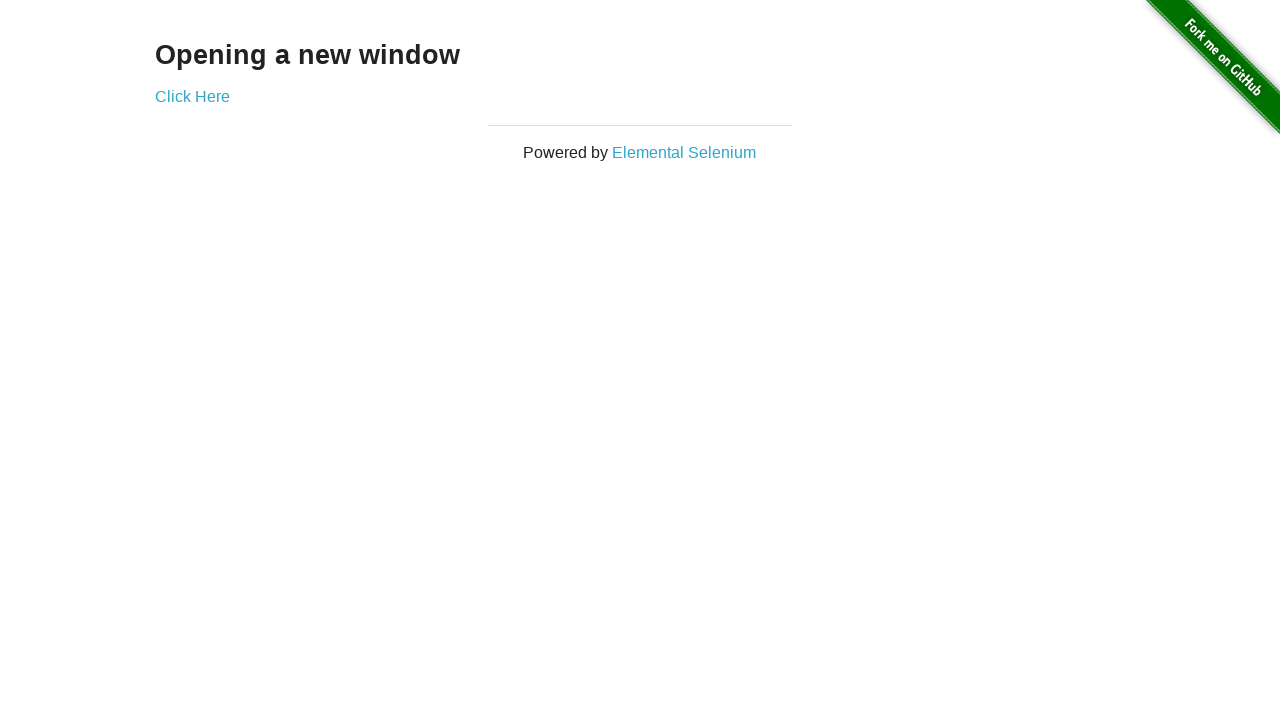

Clicked 'Click Here' link and new window opened at (192, 96) on a:has-text('Click Here')
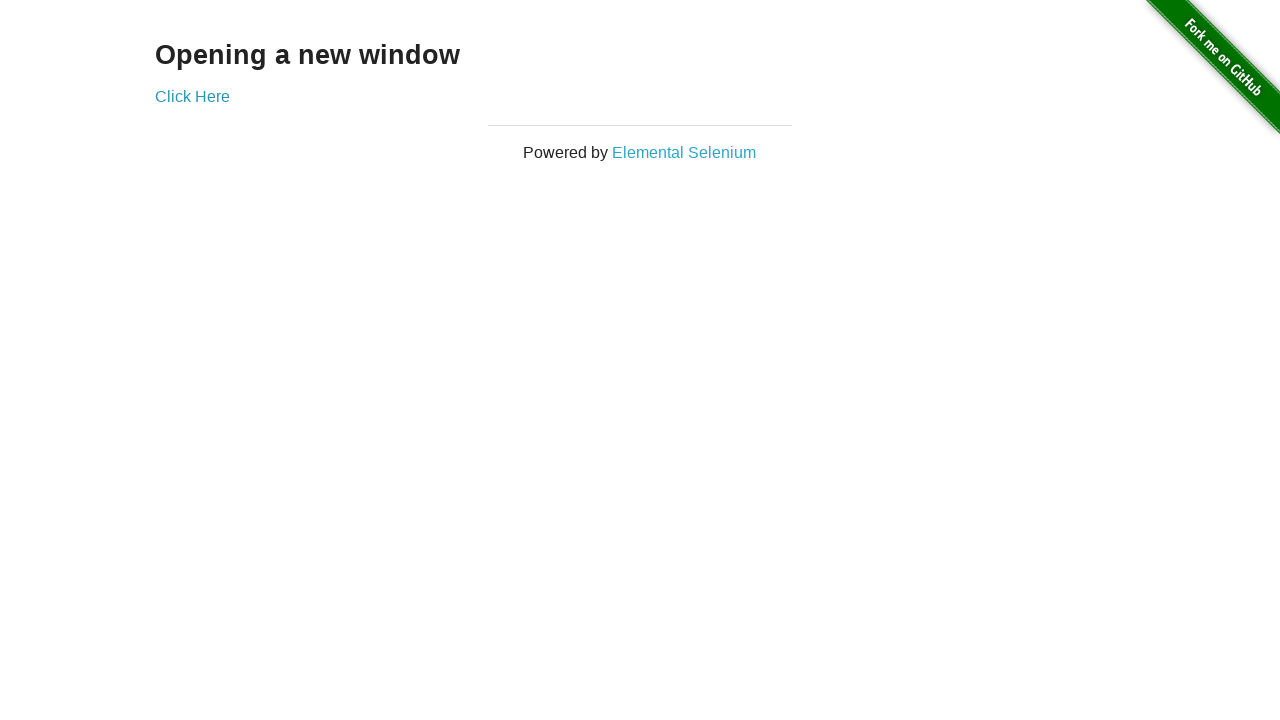

Captured new popup window reference
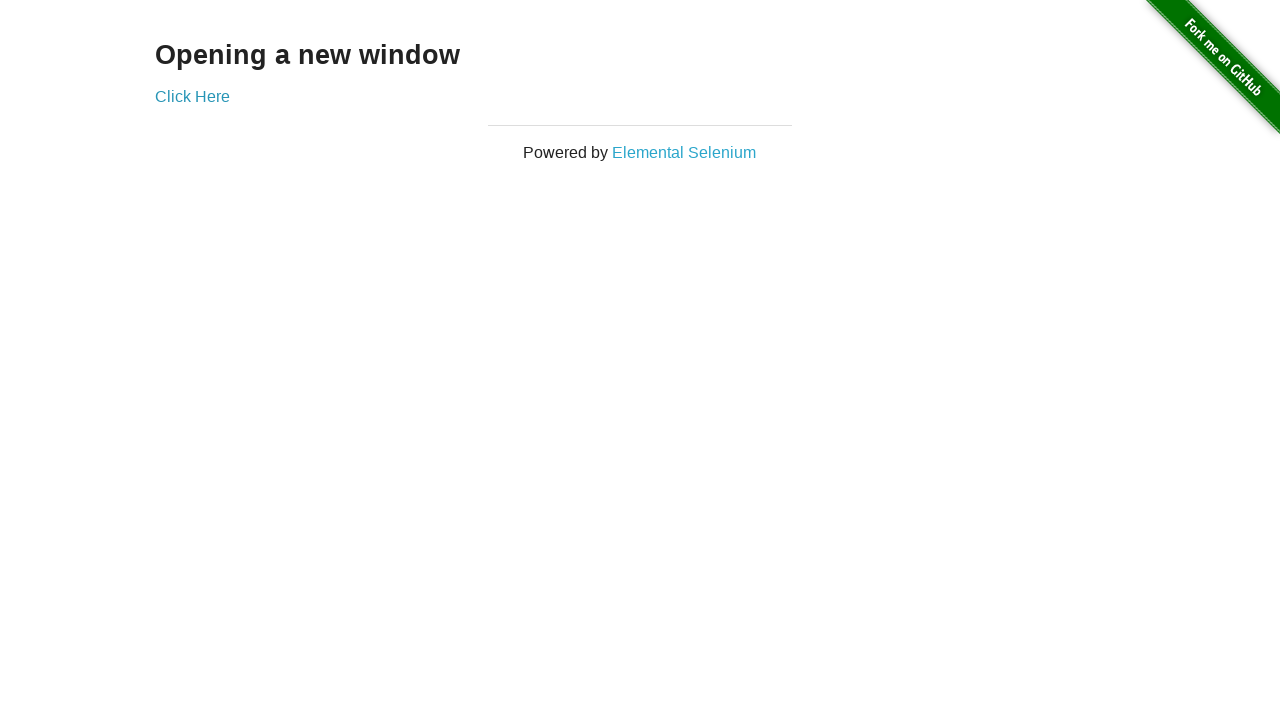

Closed the newly opened window
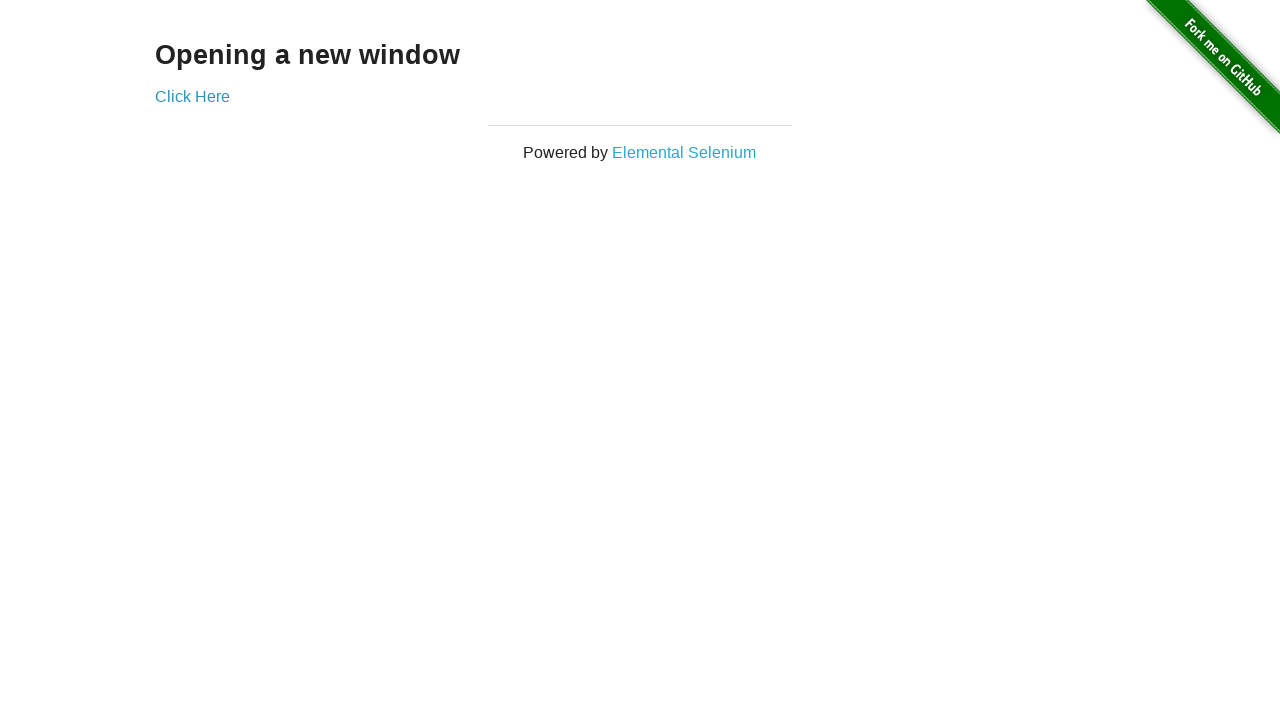

Retrieved header text from original window
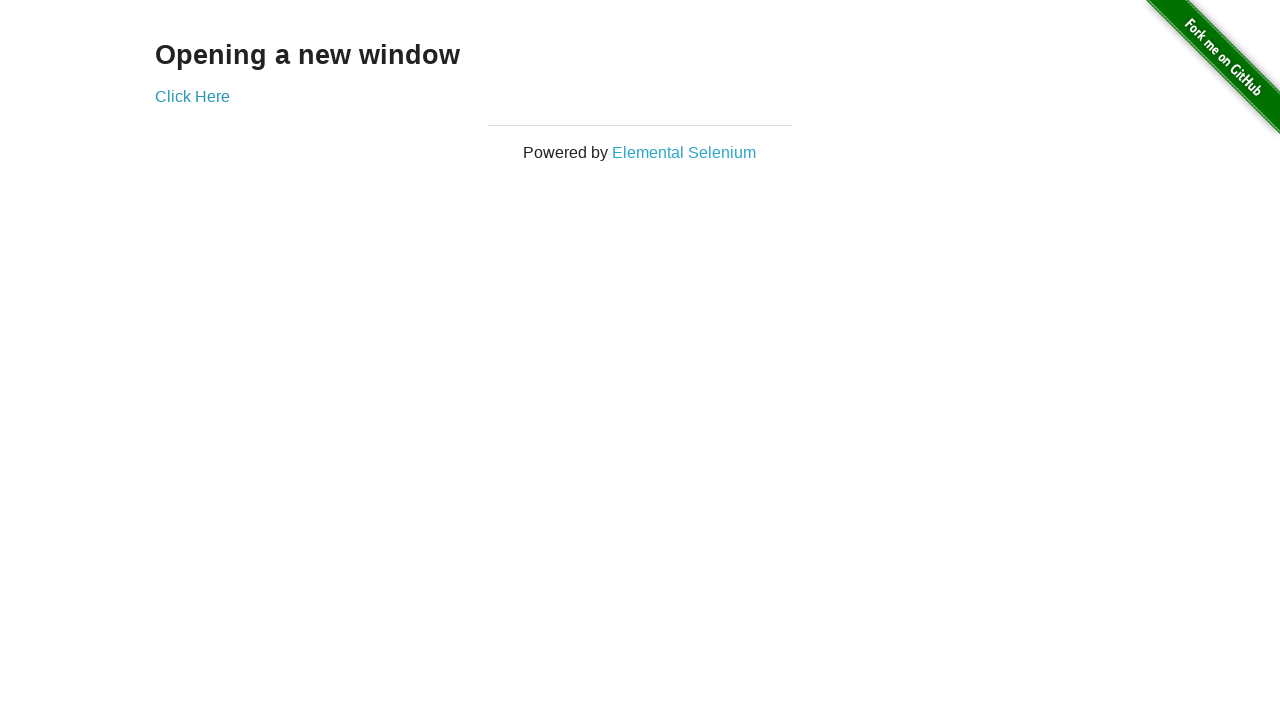

Verified header text is 'Opening a new window'
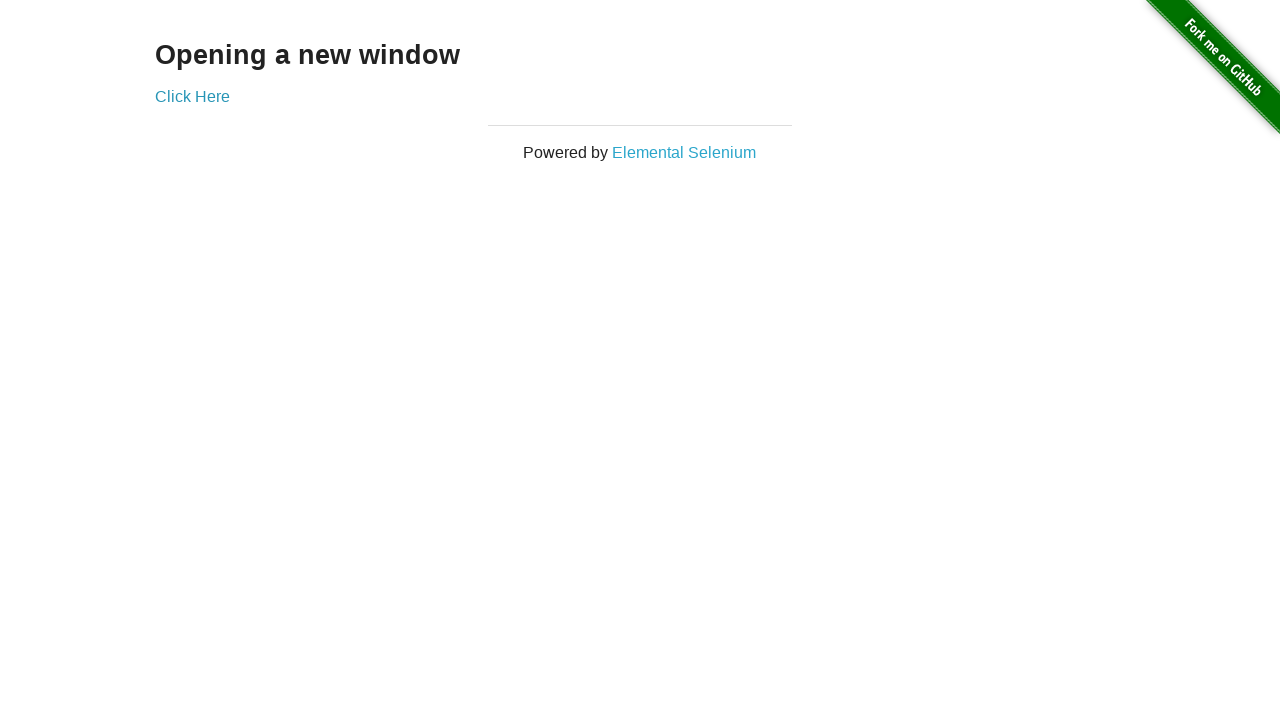

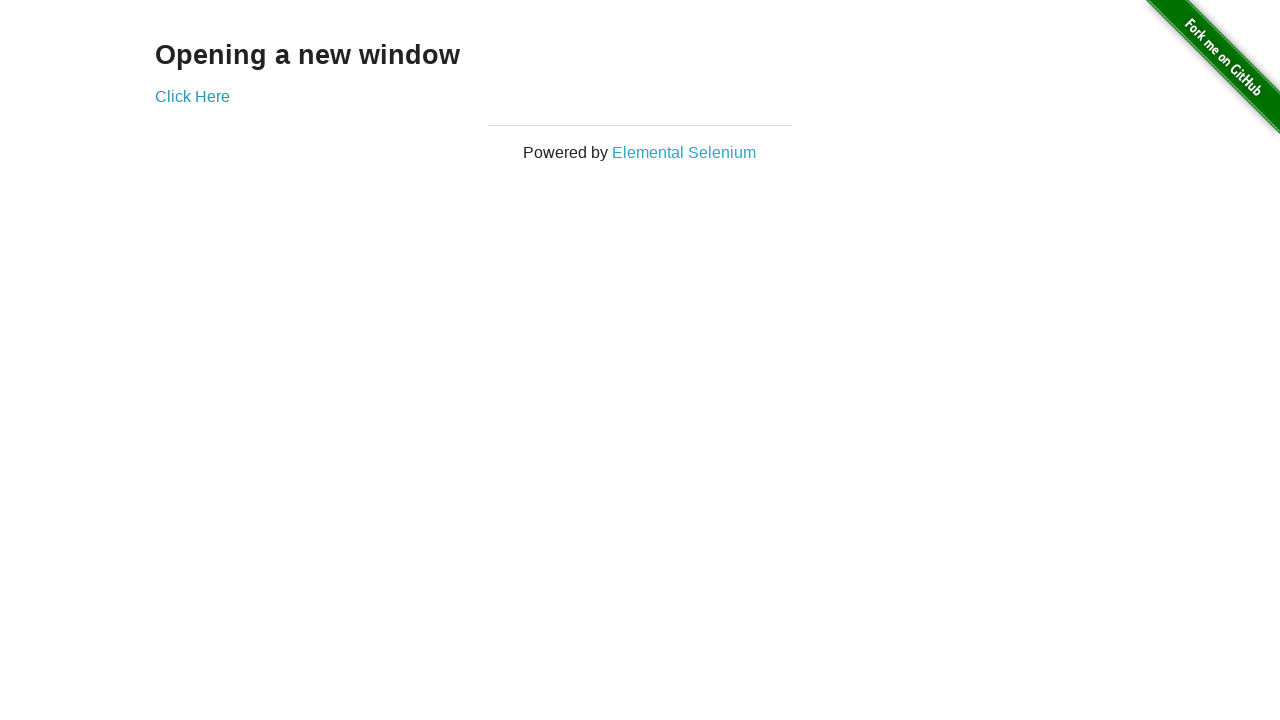